Tests drag and drop functionality by dragging a draggable element and dropping it onto a droppable target element

Starting URL: https://jqueryui.com/resources/demos/droppable/default.html

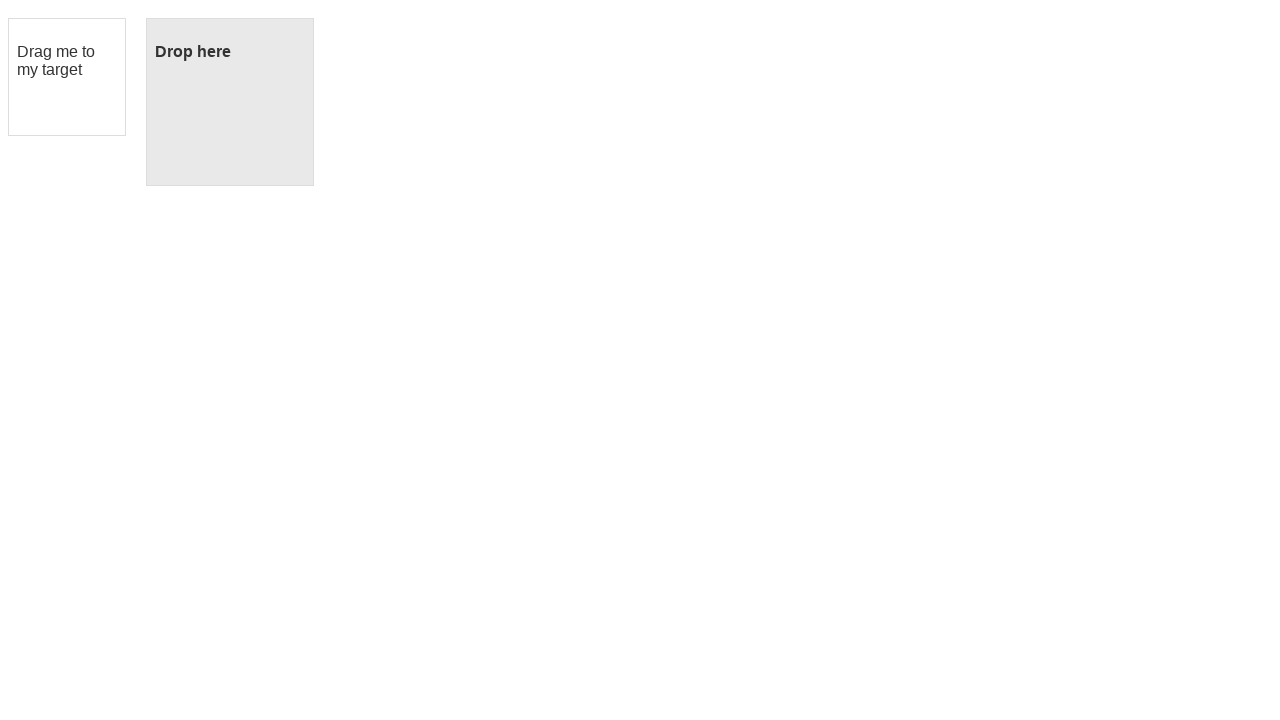

Located draggable source element with id 'draggable'
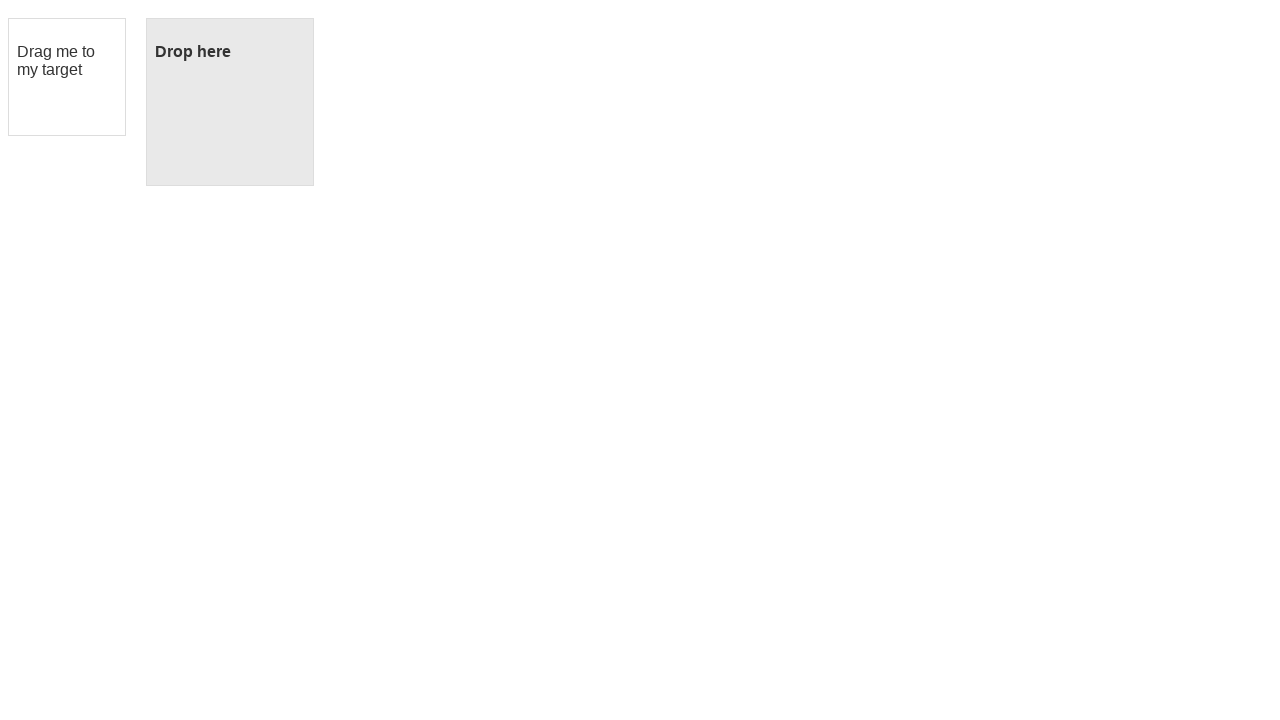

Located droppable target element with id 'droppable'
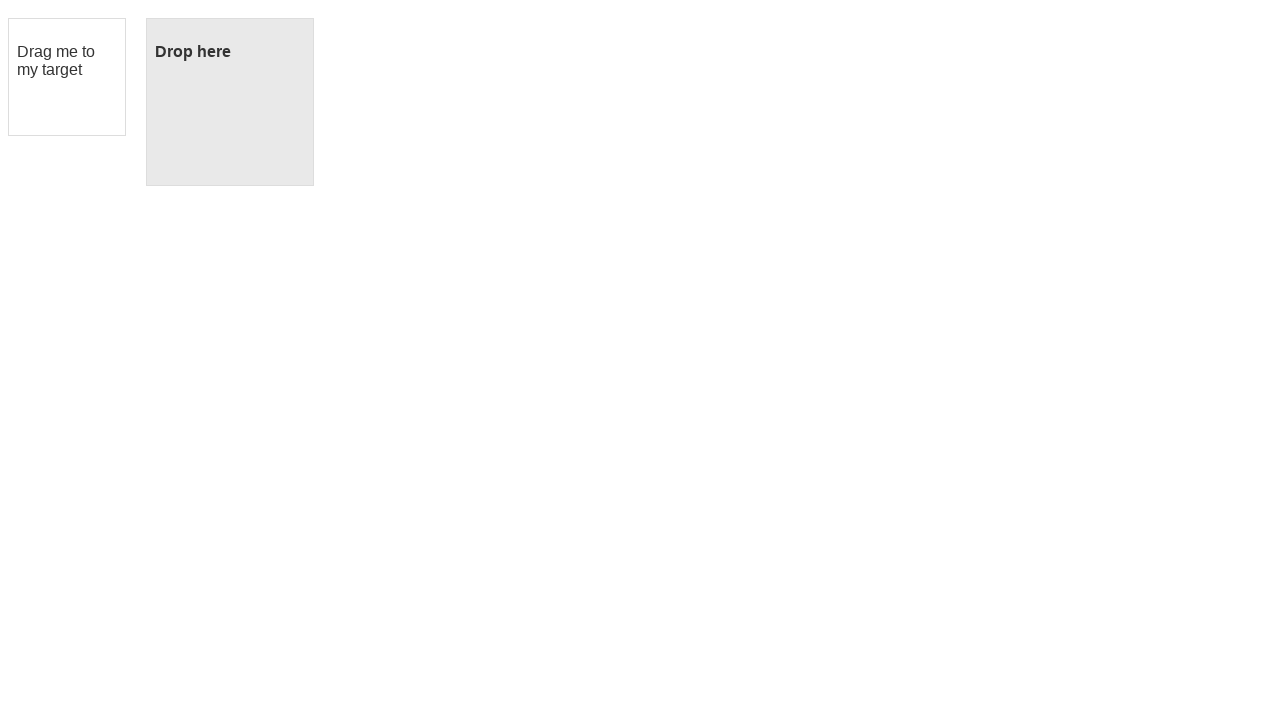

Dragged source element onto target element at (230, 102)
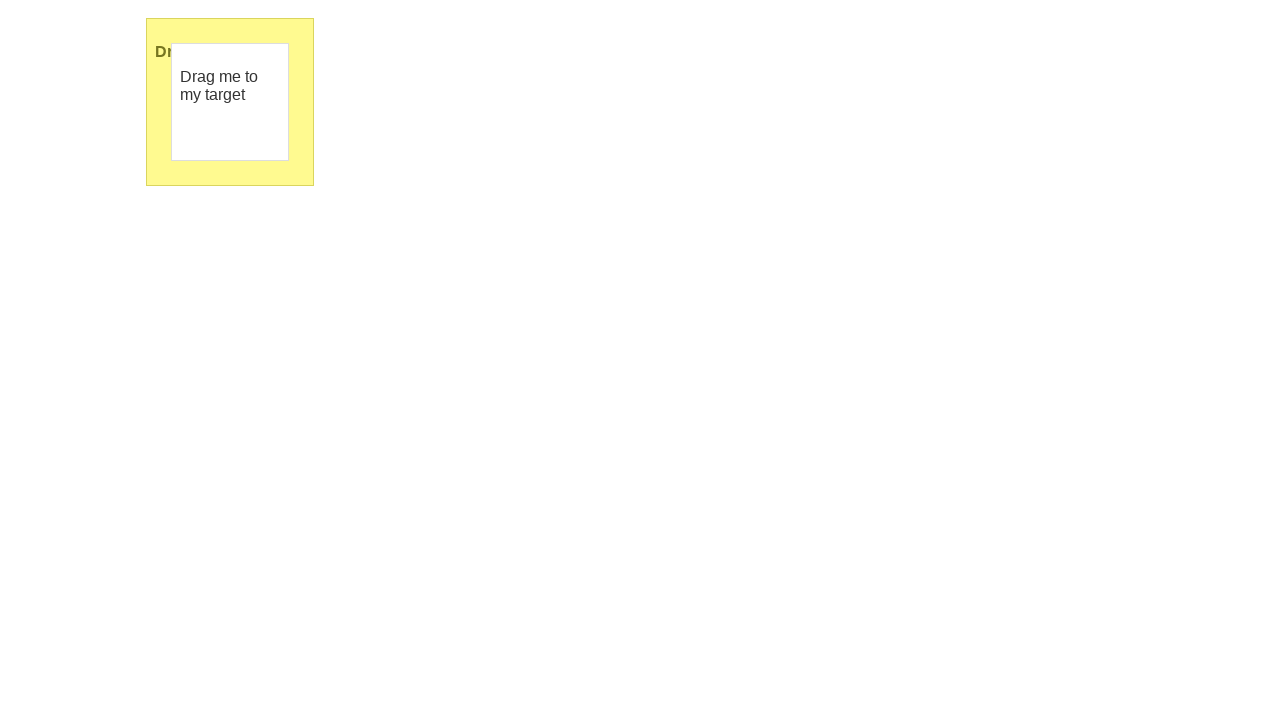

Waited 1000ms for drop action to complete
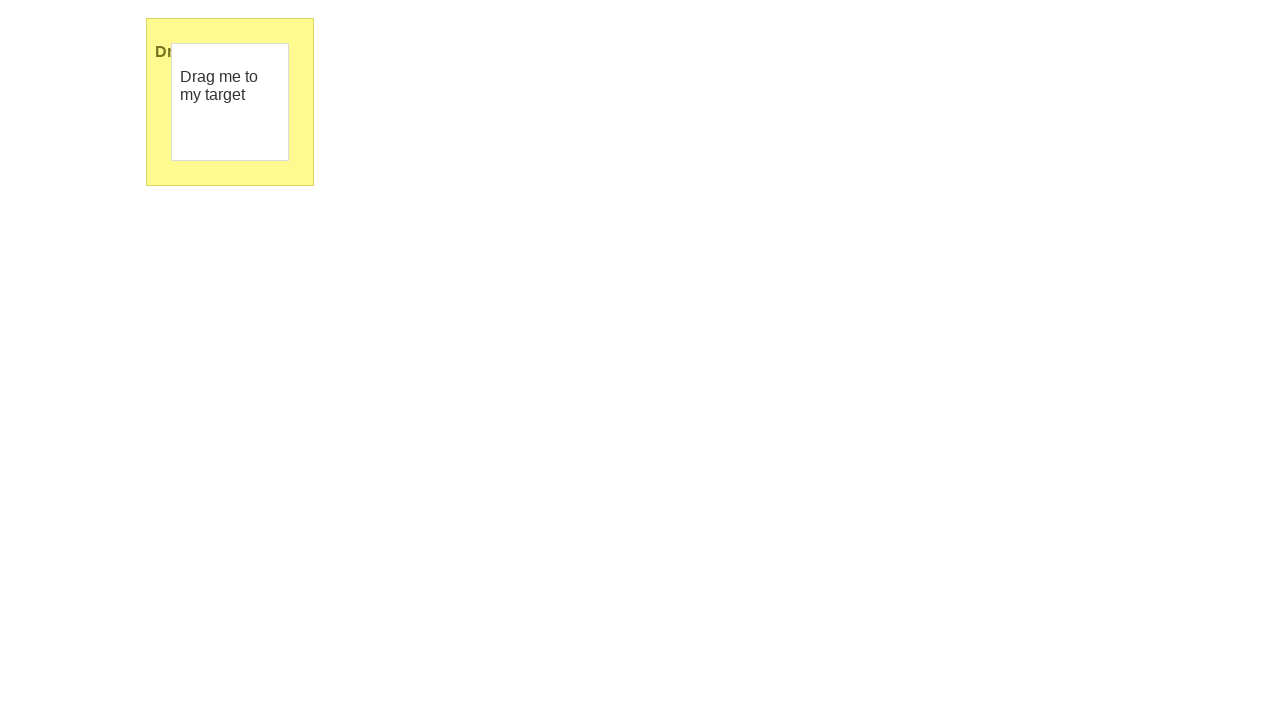

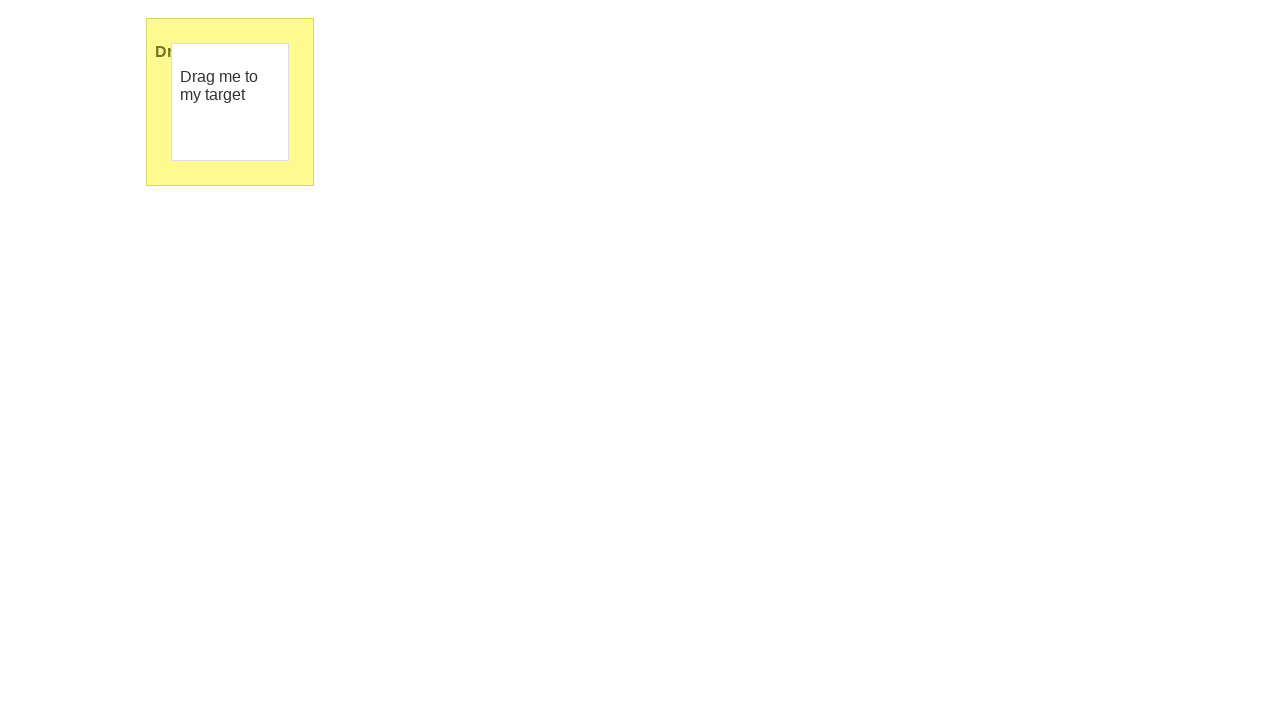